Tests the text box form by entering valid data (full name, valid email, current address, permanent address) and submitting, then verifying the output appears

Starting URL: https://demoqa.com/text-box

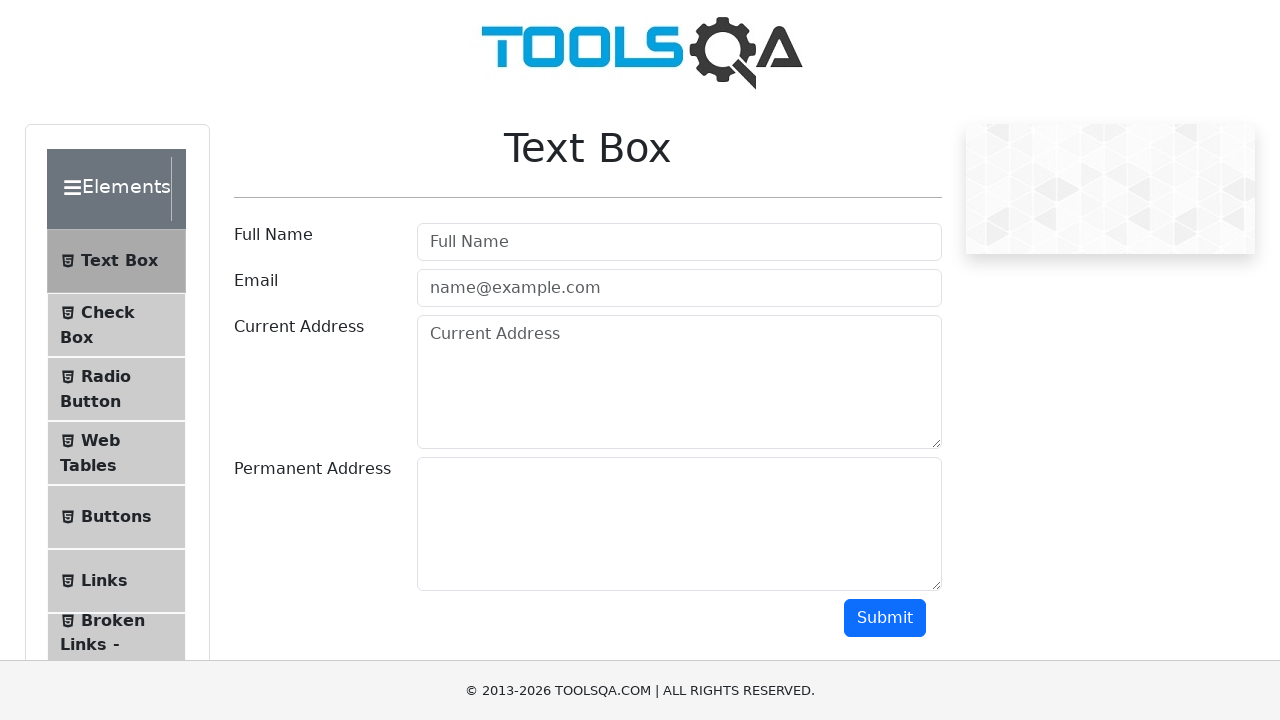

Filled full name field with 'So Hello!' on #userName
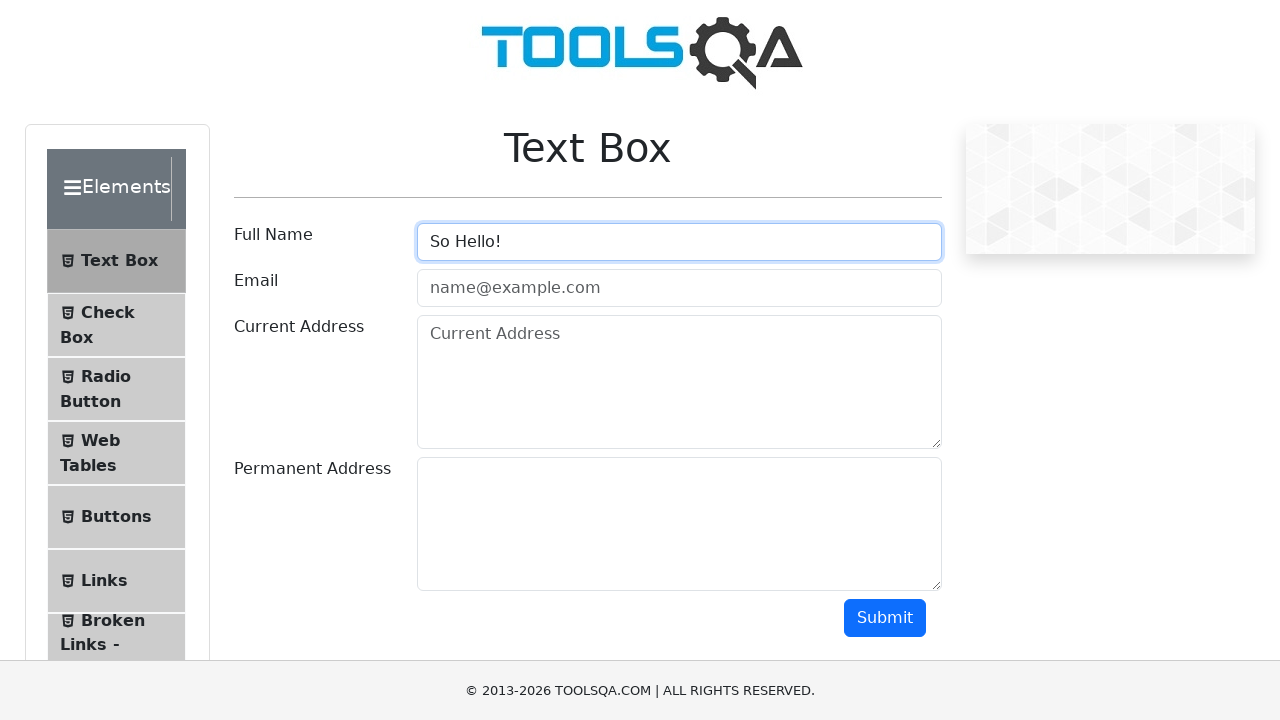

Filled email field with 'sohello@test.ru' on #userEmail
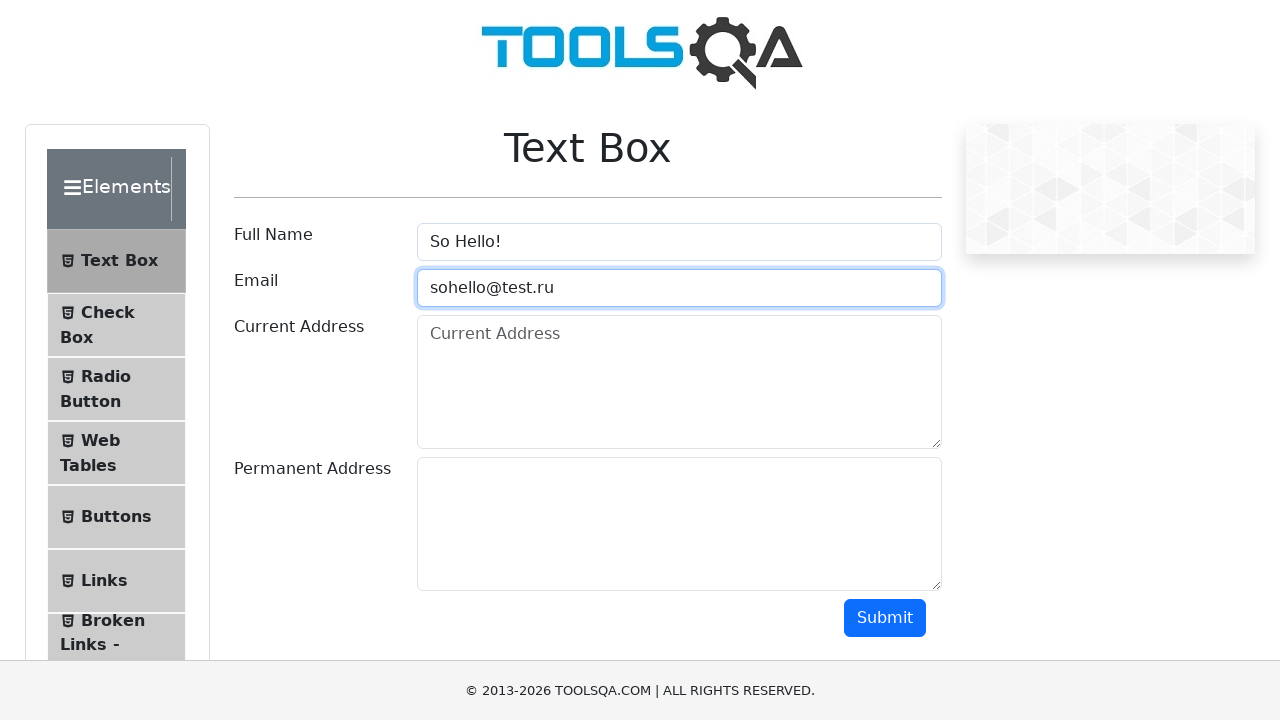

Filled current address field with 'Moscow' on #currentAddress
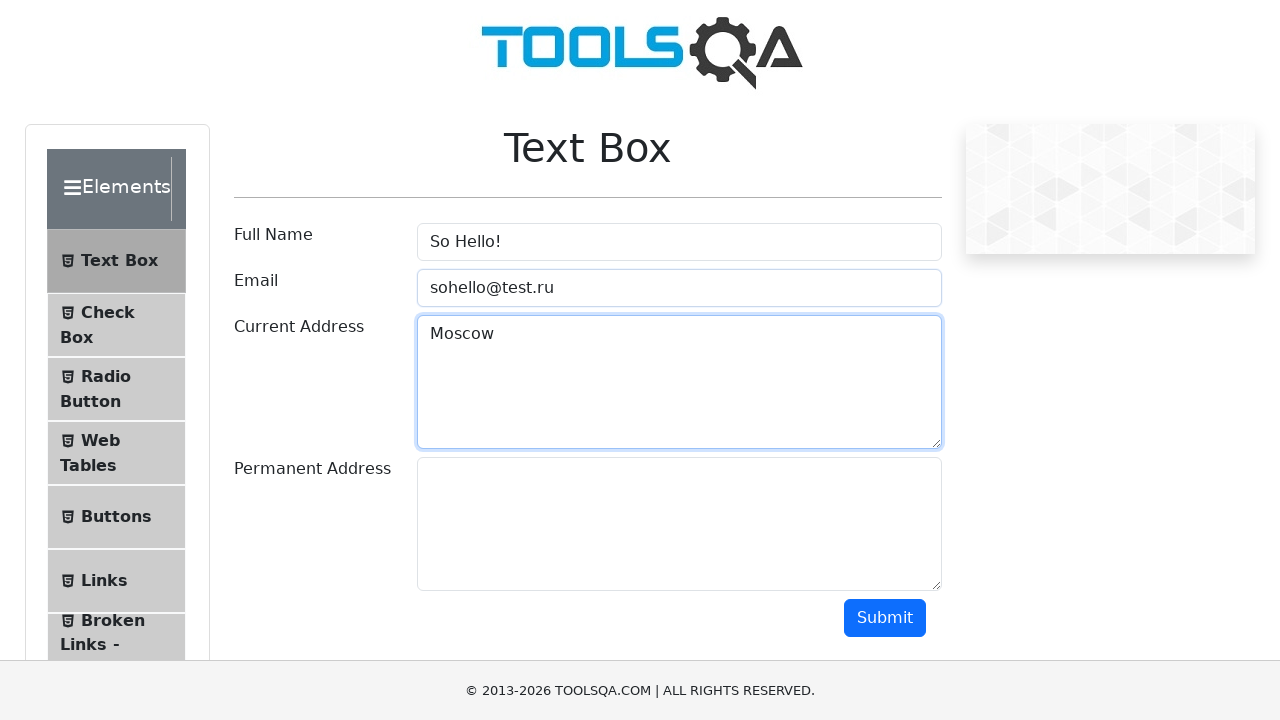

Filled permanent address field with 'SPb' on #permanentAddress
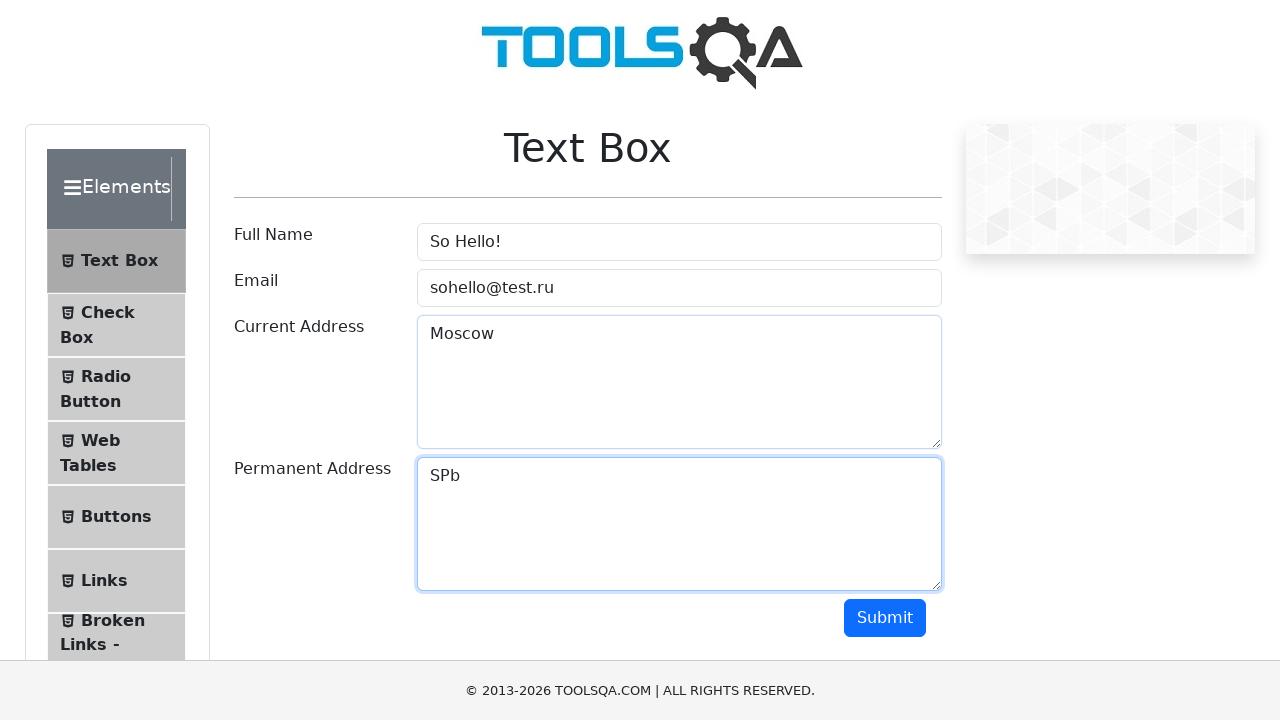

Clicked submit button to submit form at (885, 618) on #submit
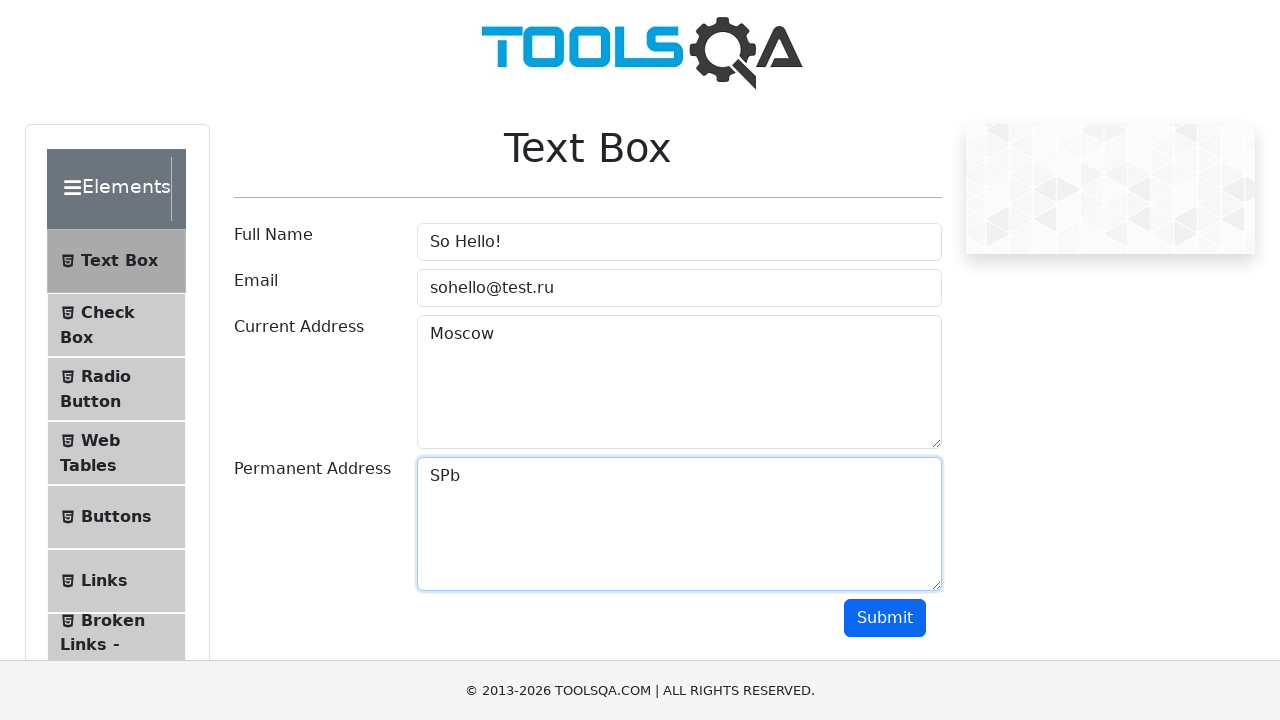

Output box appeared confirming successful form submission
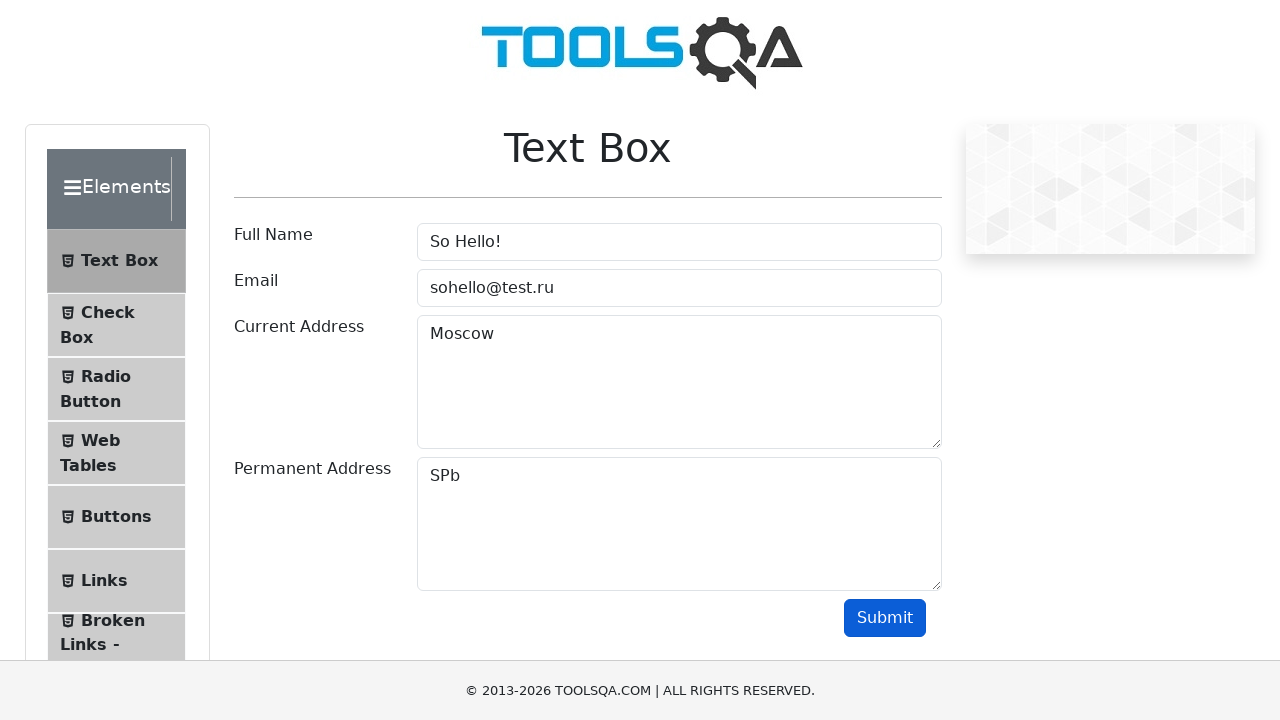

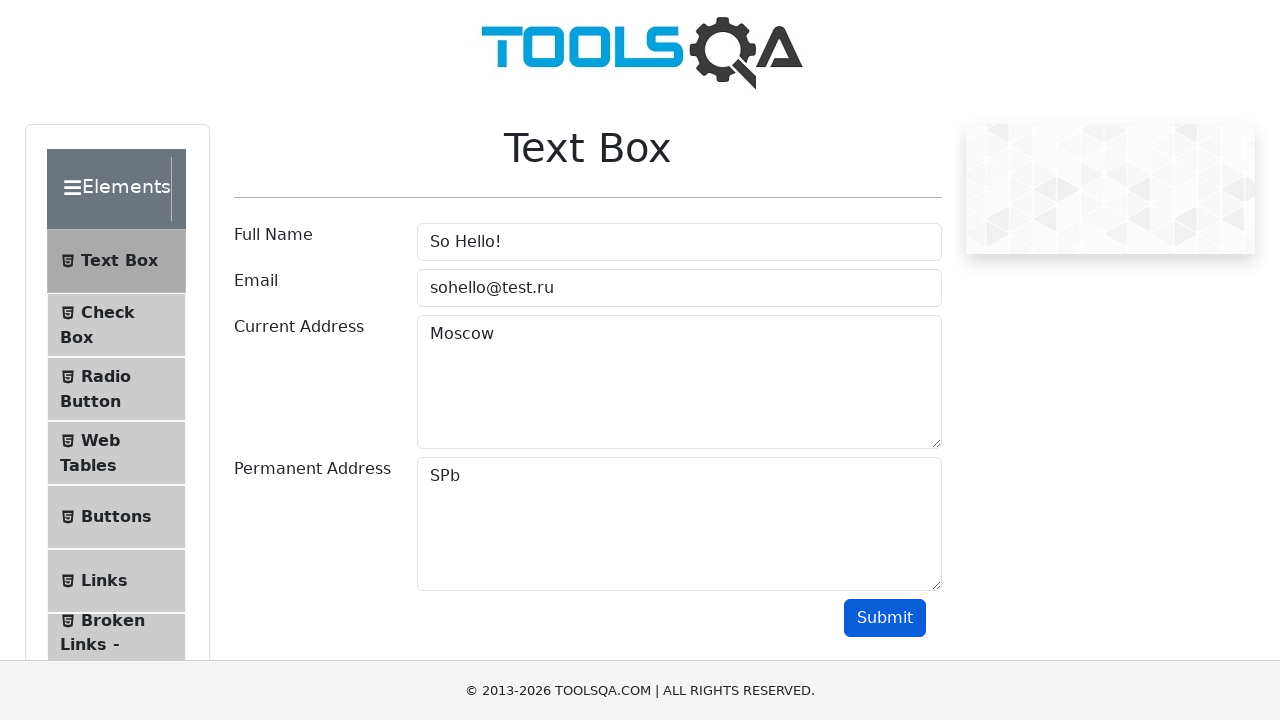